Tests an e-commerce shopping cart by adding multiple quantities of different products and navigating to the cart page

Starting URL: https://jupiter.cloud.planittesting.com/#/

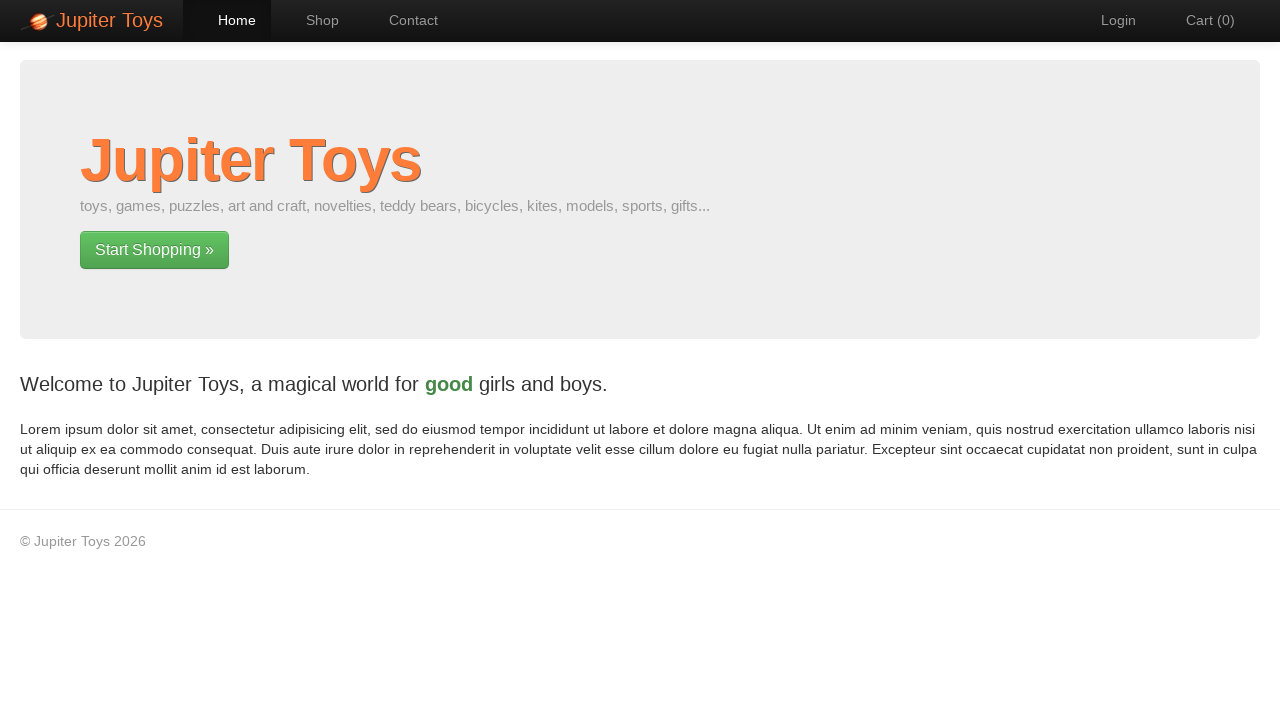

Clicked shop link to navigate to products page at (312, 20) on a[href='#/shop']
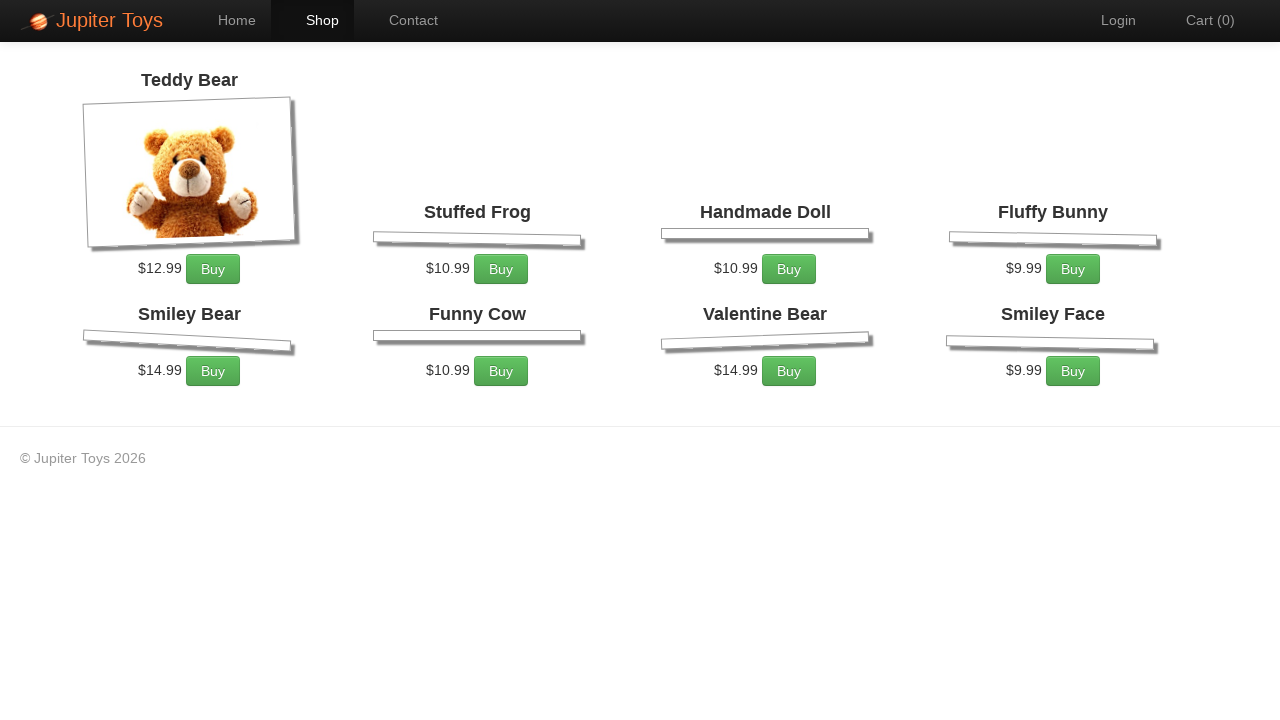

Products loaded on shop page
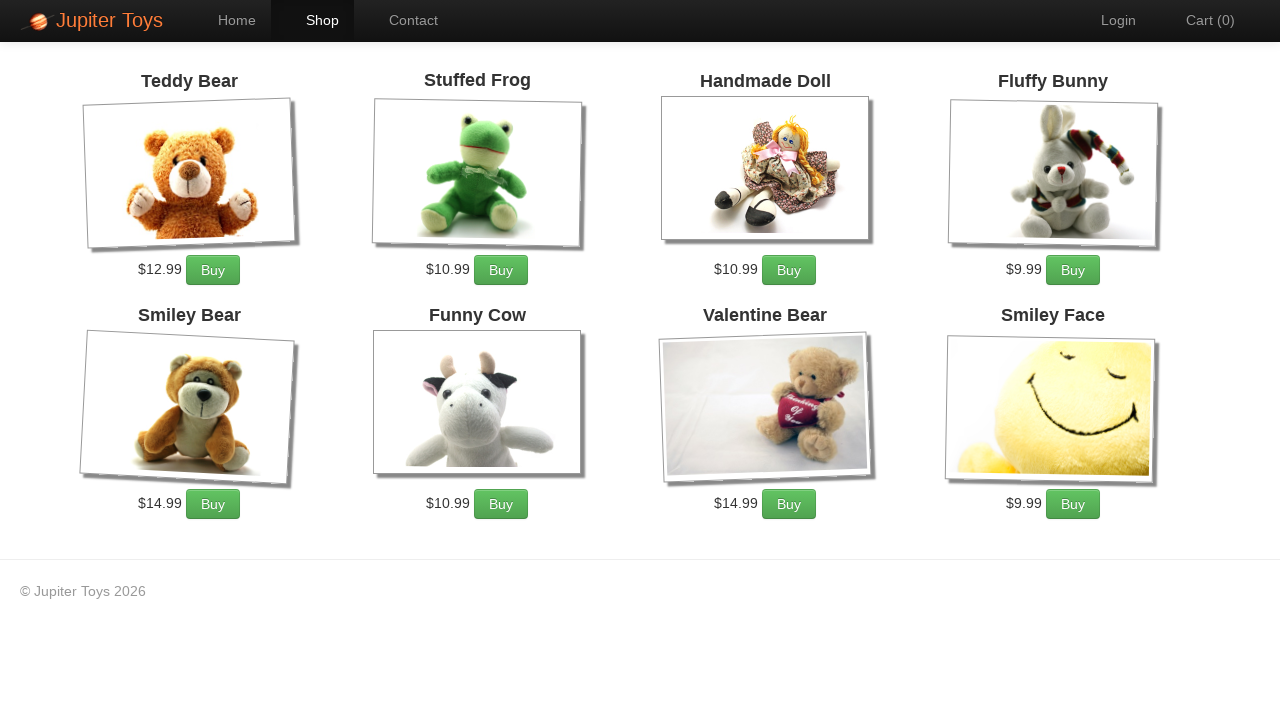

Added product 2 to cart (quantity 1) at (501, 270) on li#product-2 a.btn.btn-success
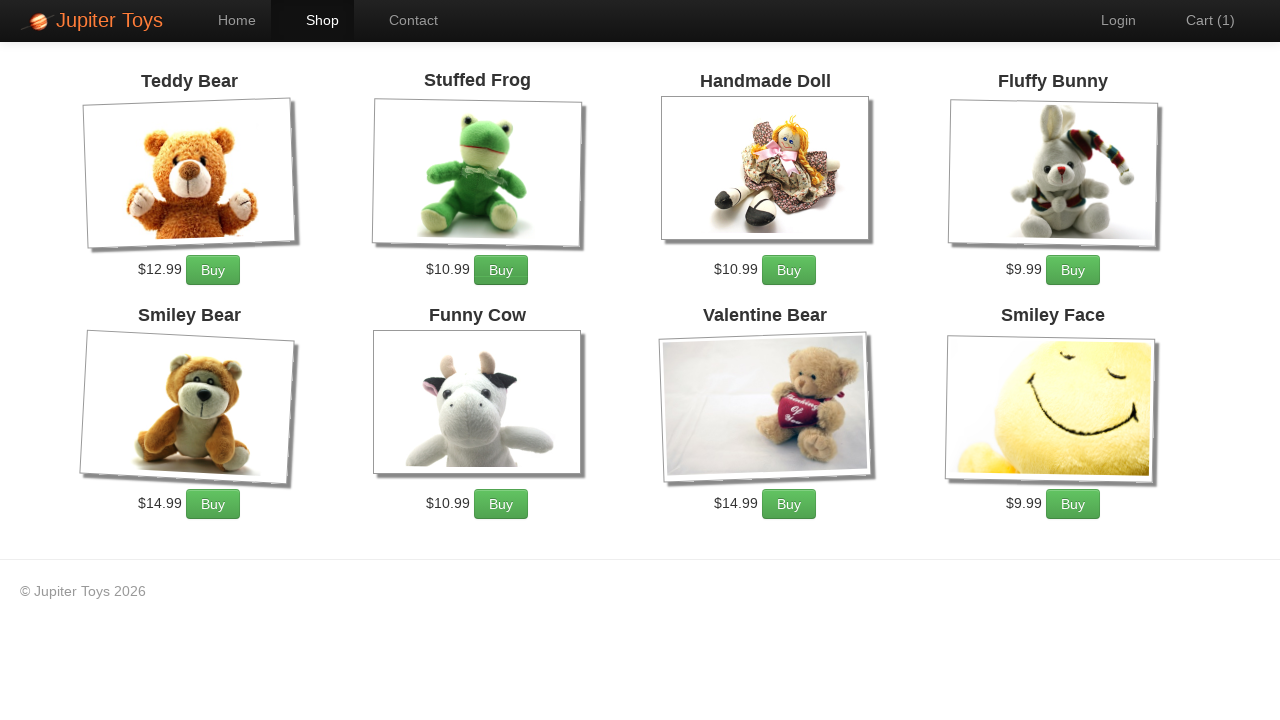

Added product 2 to cart (quantity 2) at (501, 270) on li#product-2 a.btn.btn-success
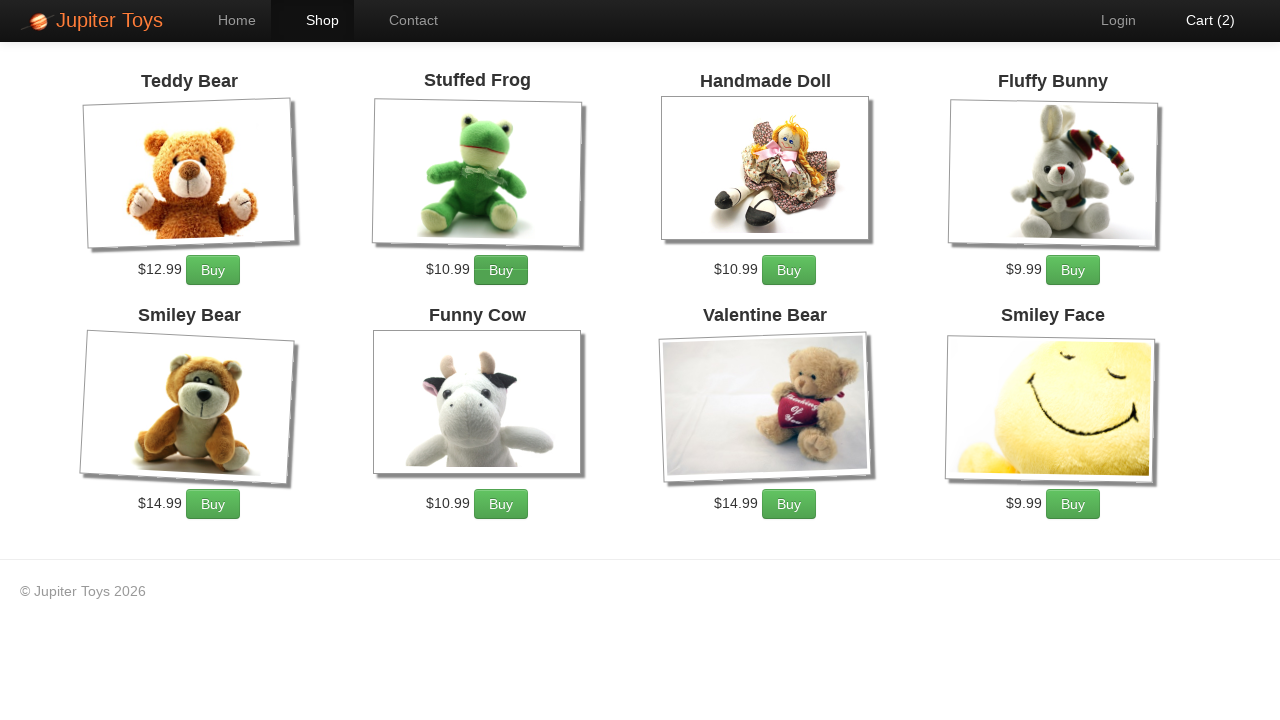

Added product 4 to cart (quantity 1) at (1073, 270) on li#product-4 a.btn.btn-success
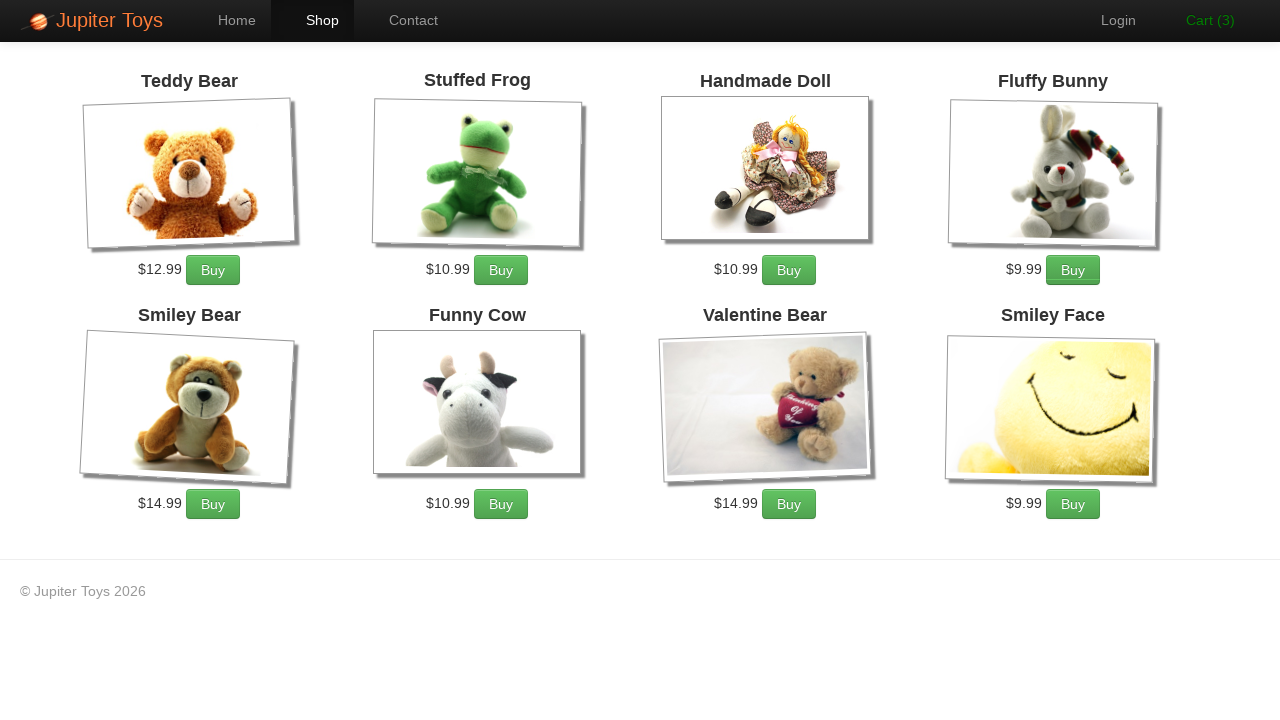

Added product 4 to cart (quantity 2) at (1073, 270) on li#product-4 a.btn.btn-success
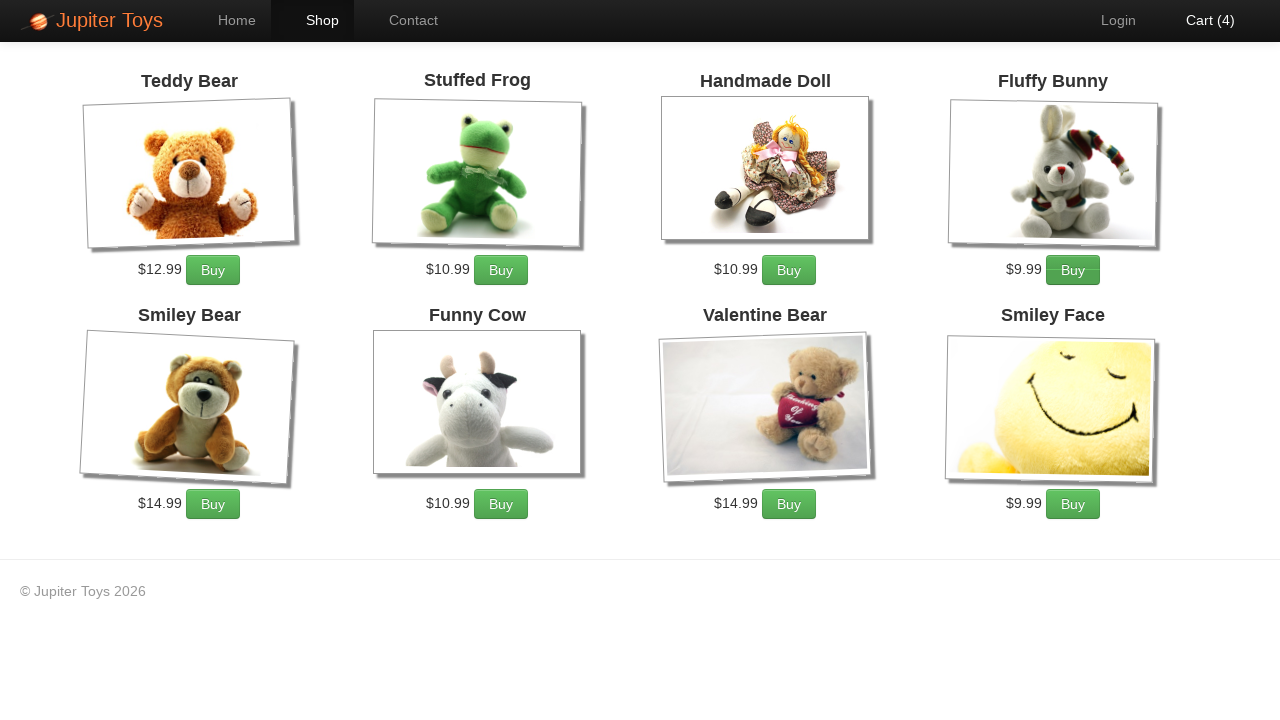

Added product 4 to cart (quantity 3) at (1073, 270) on li#product-4 a.btn.btn-success
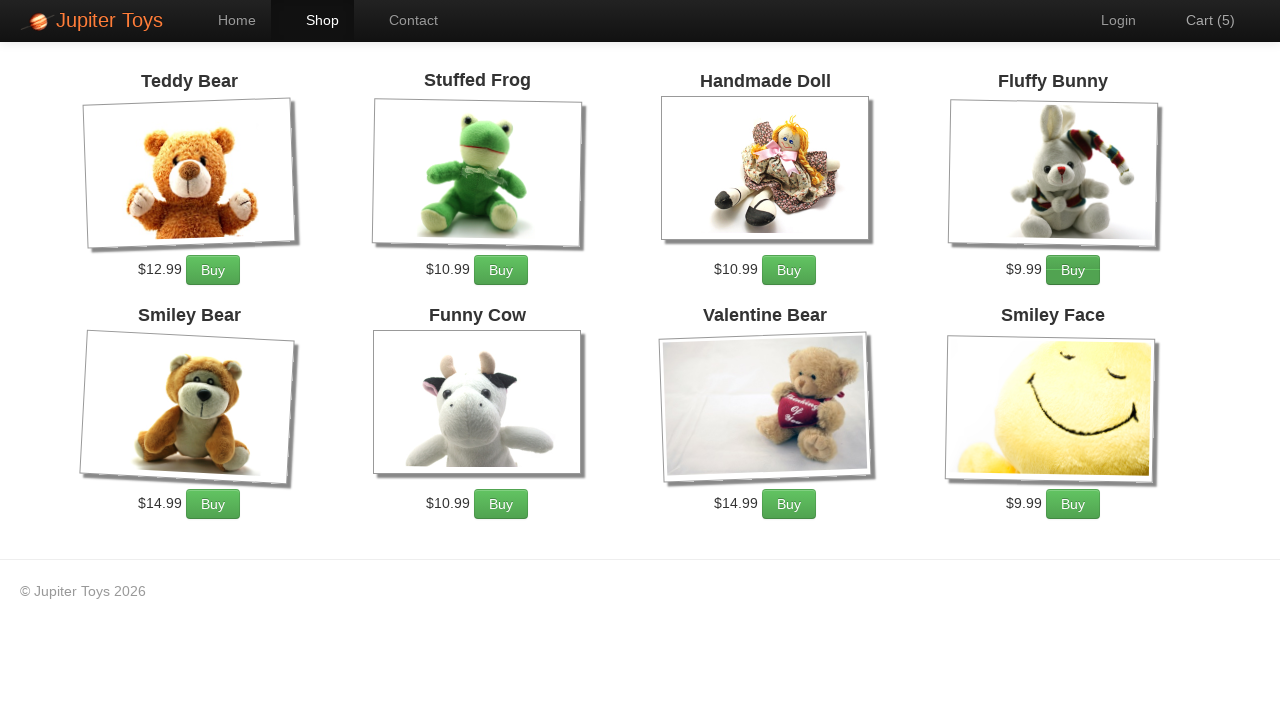

Added product 7 to cart (quantity 1) at (789, 504) on li#product-7 a.btn.btn-success
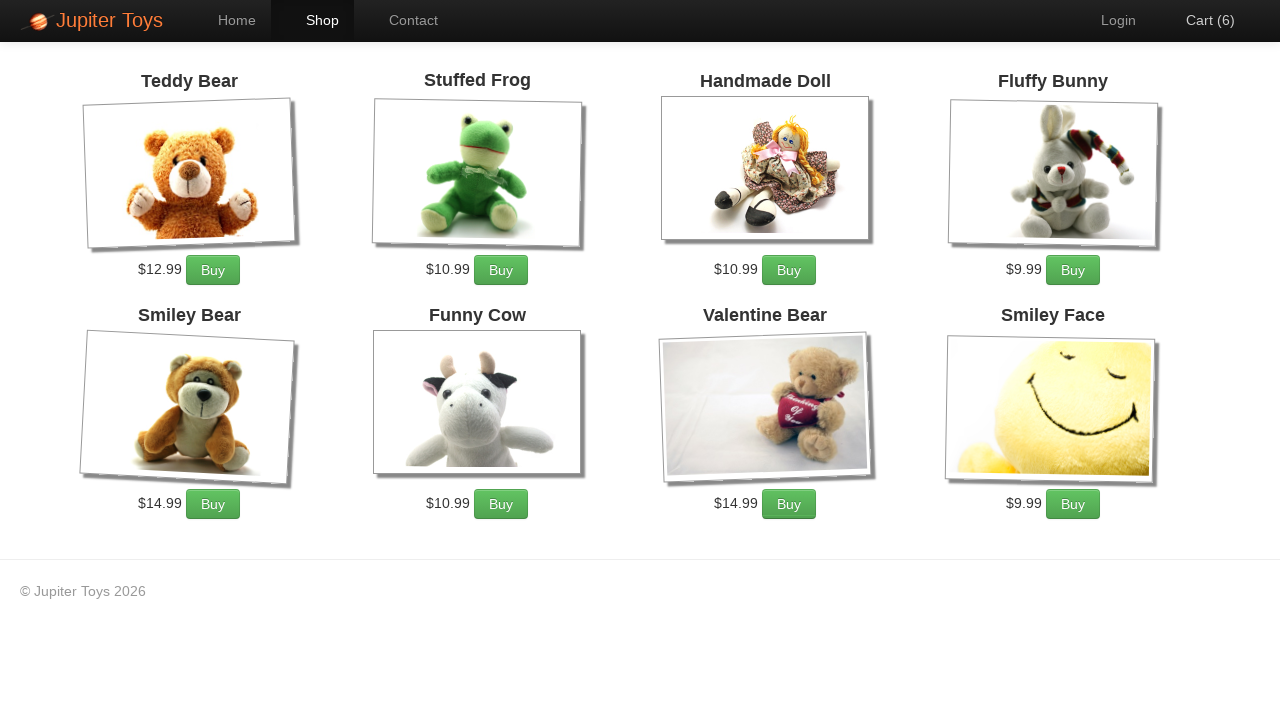

Added product 7 to cart (quantity 2) at (789, 504) on li#product-7 a.btn.btn-success
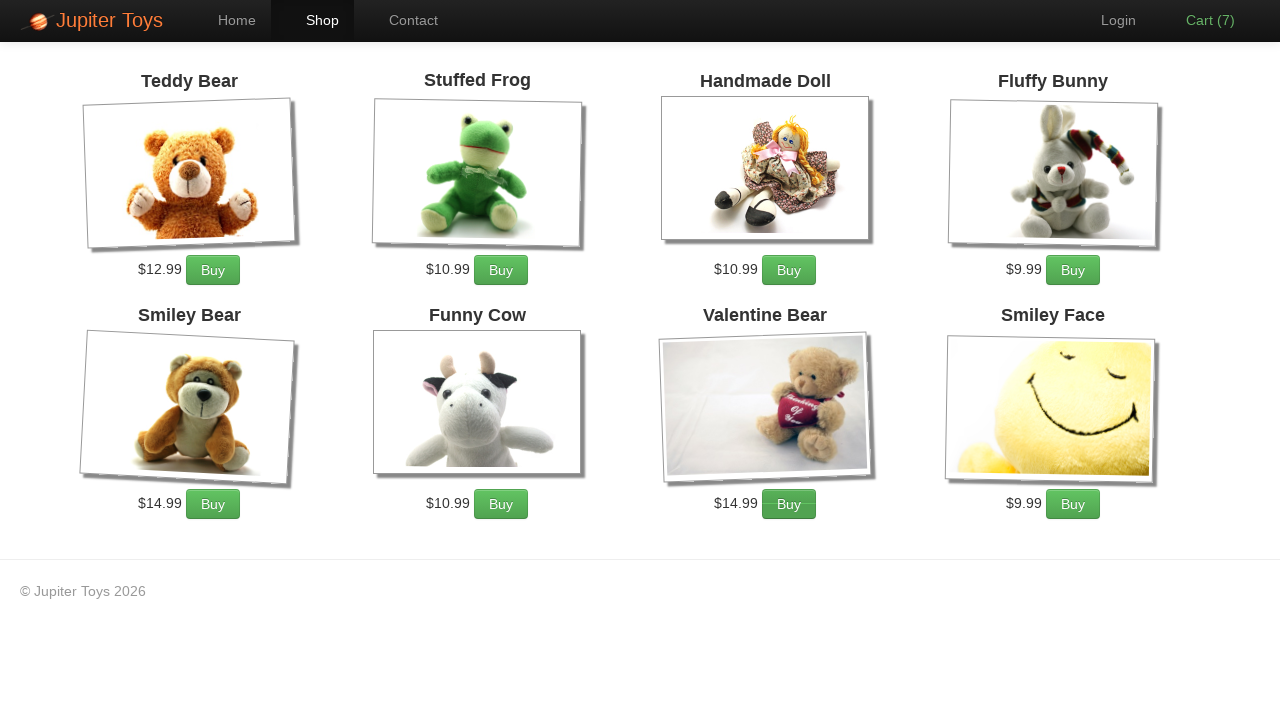

Added product 7 to cart (quantity 3) at (789, 504) on li#product-7 a.btn.btn-success
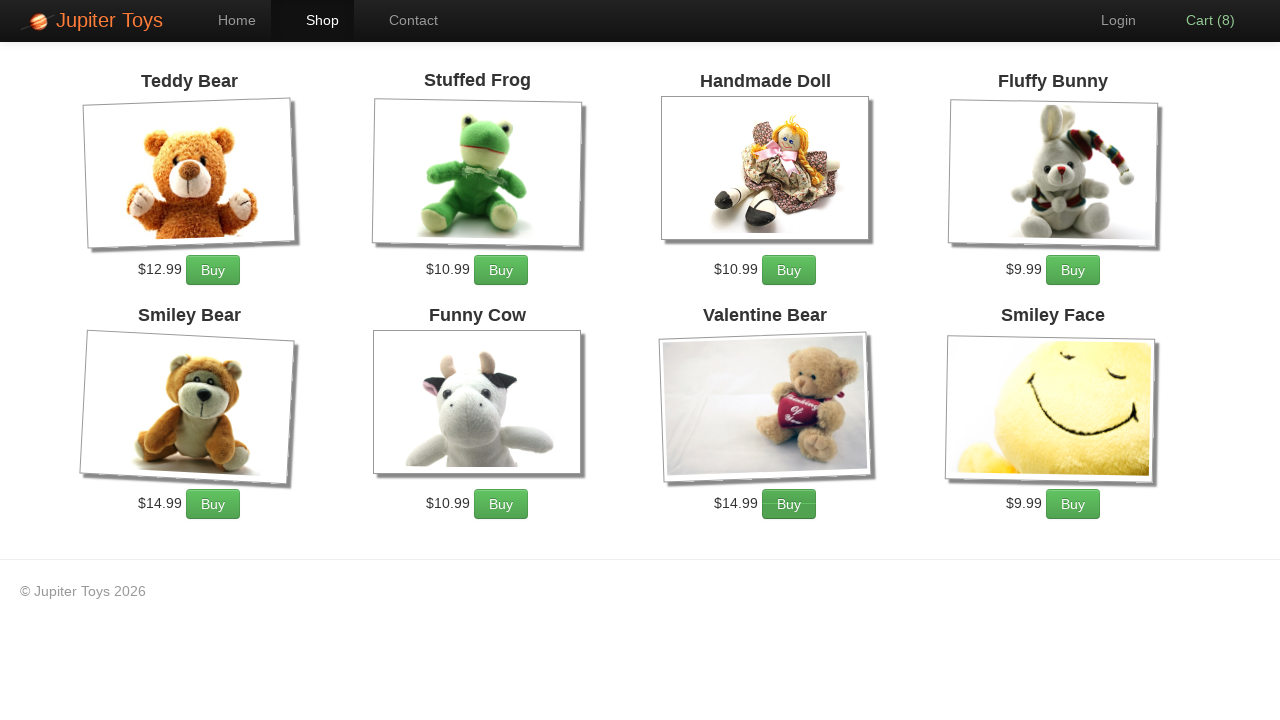

Added product 7 to cart (quantity 4) at (789, 504) on li#product-7 a.btn.btn-success
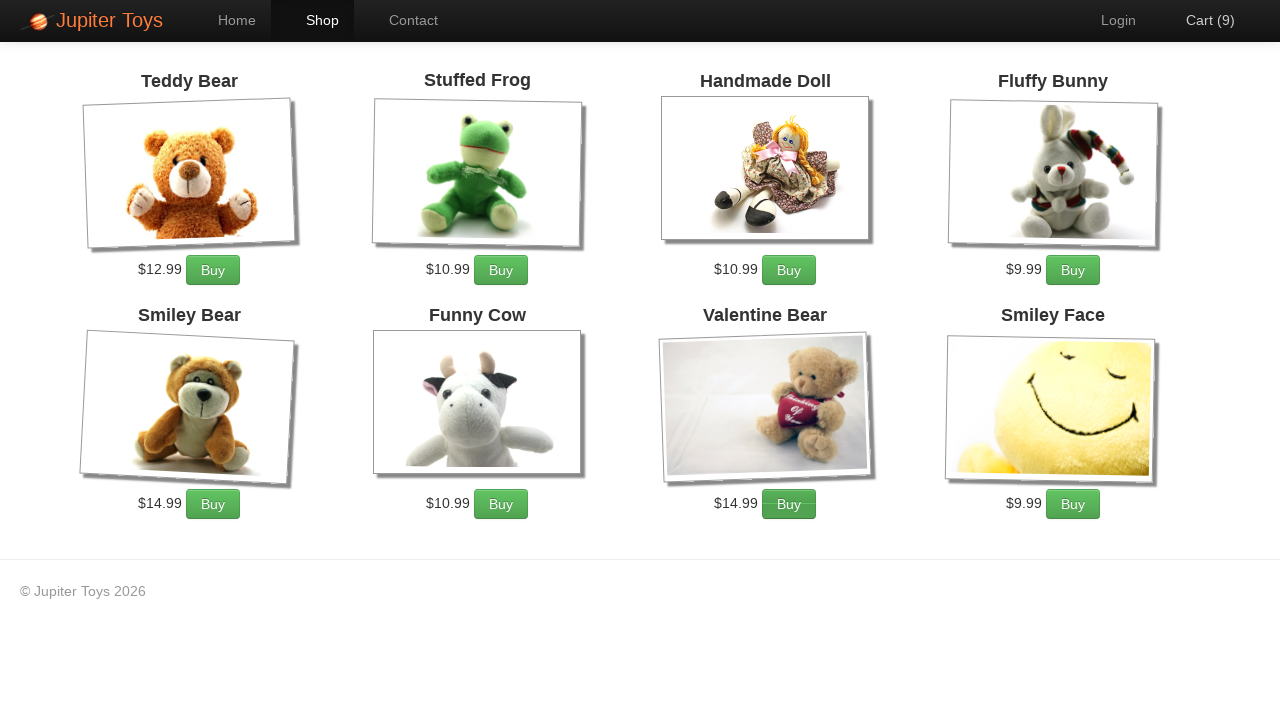

Clicked cart link to navigate to cart page at (1200, 20) on a[href='#/cart']
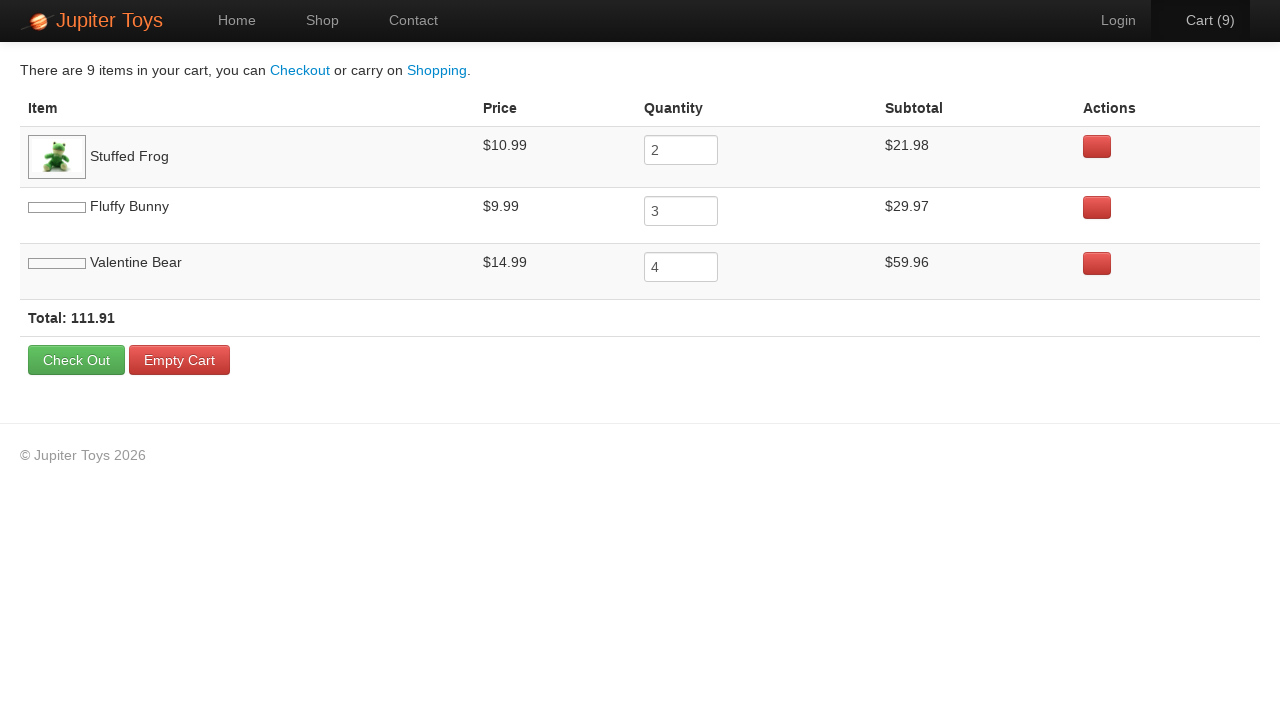

Cart page loaded with product table
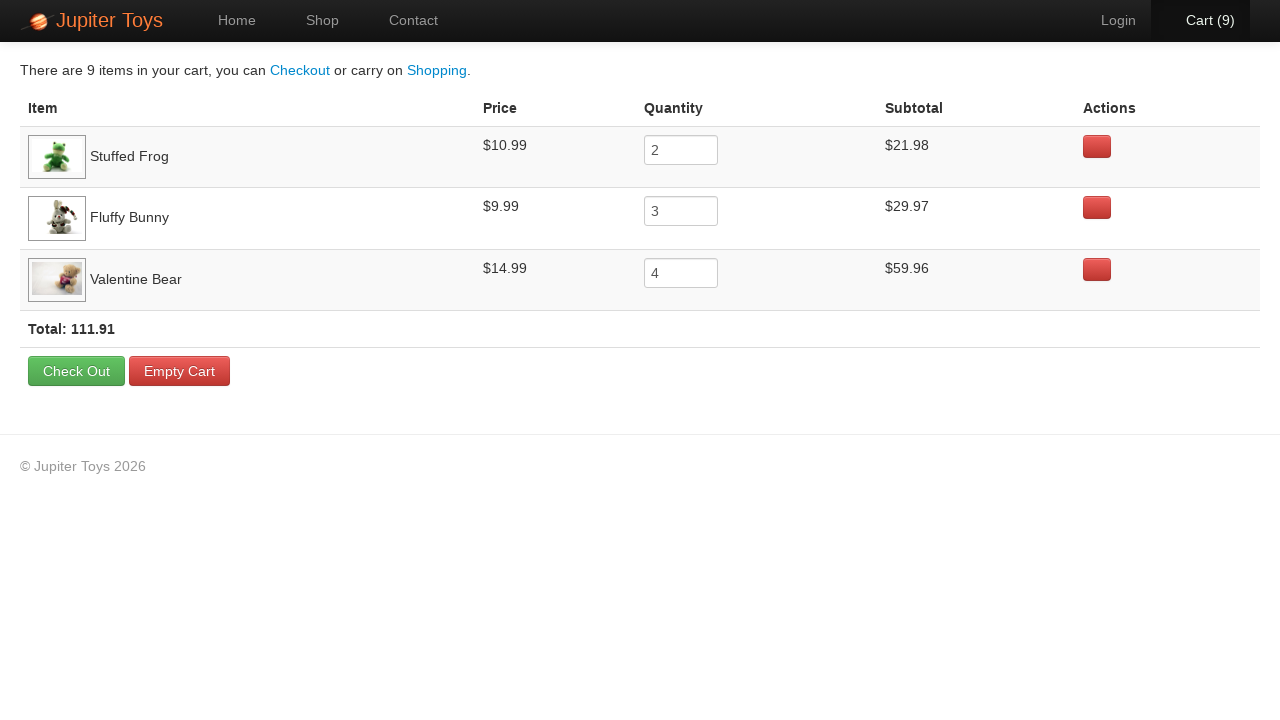

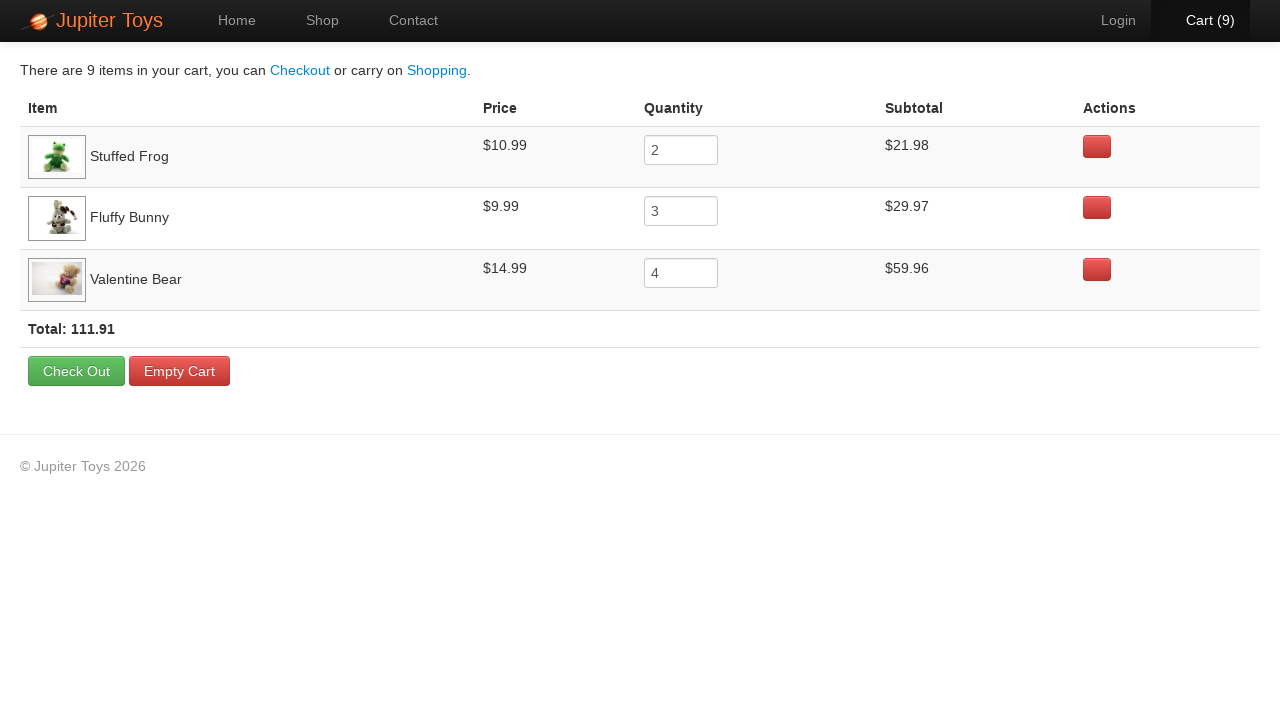